Tests registration form validation by entering mismatched passwords and verifying confirm password error message

Starting URL: https://alada.vn/tai-khoan/dang-ky.html

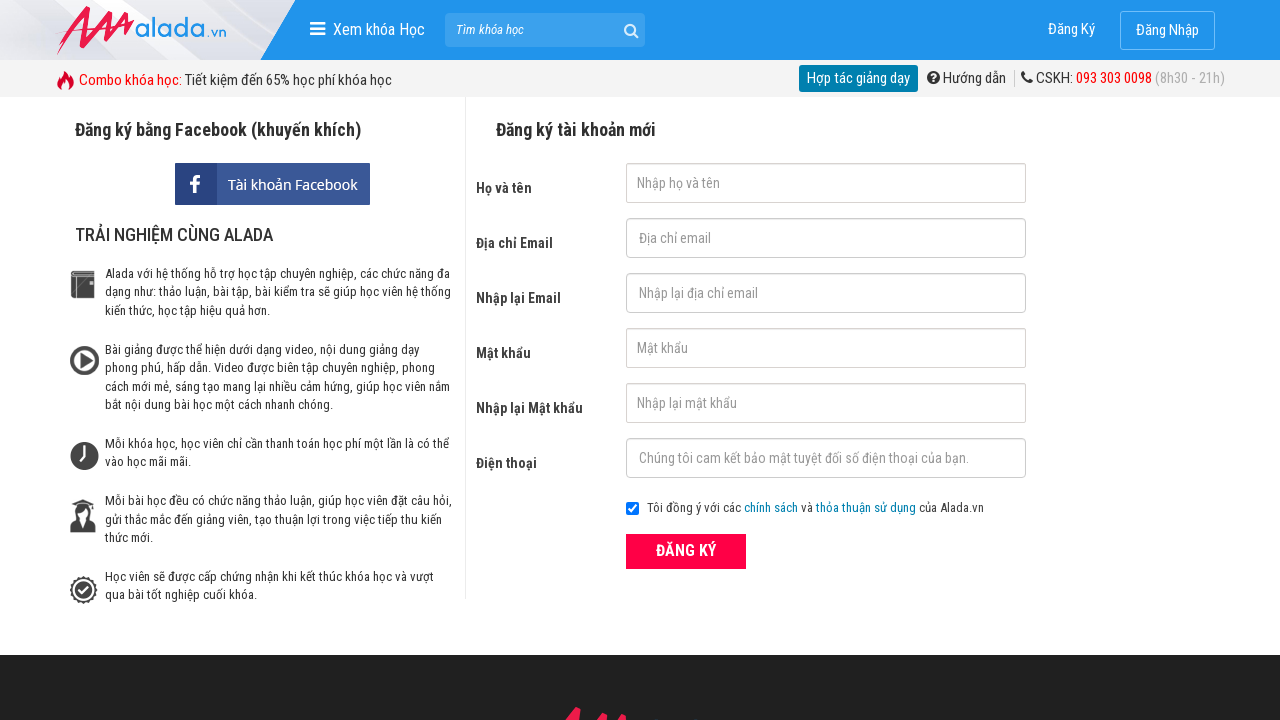

Filled first name field with 'Tra' on #txtFirstname
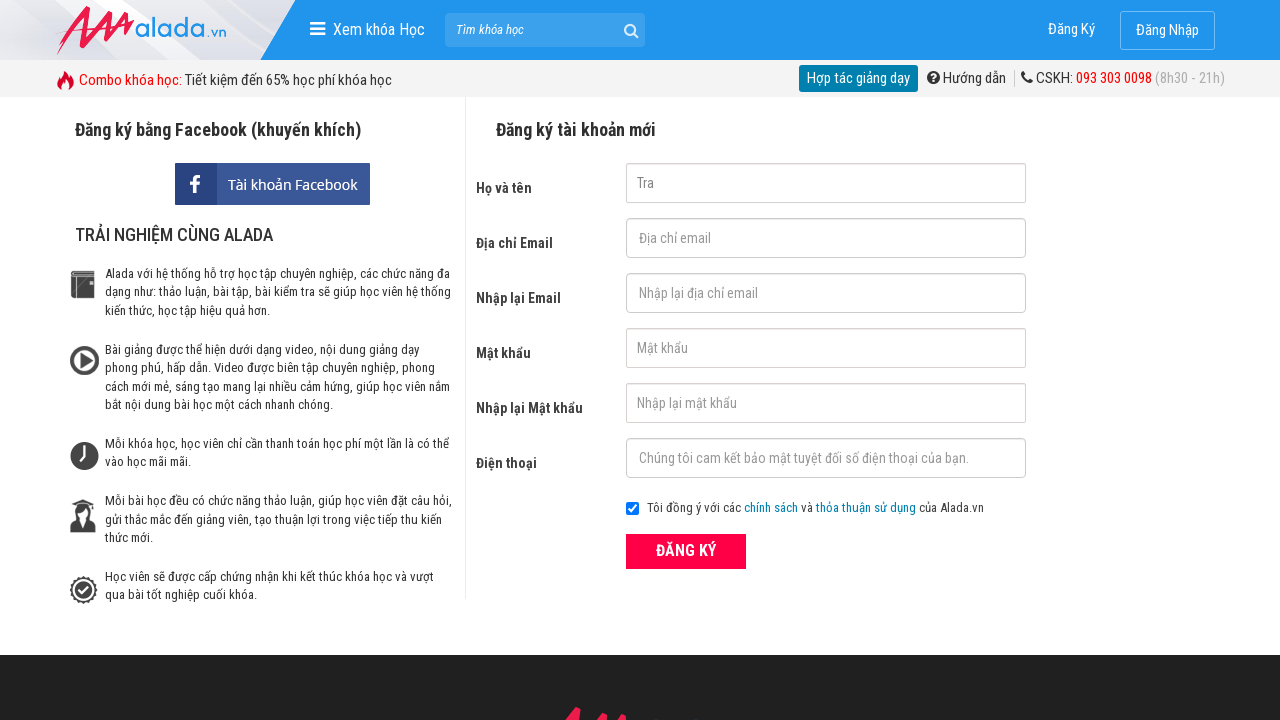

Filled email field with 'tra@gmail.com' on #txtEmail
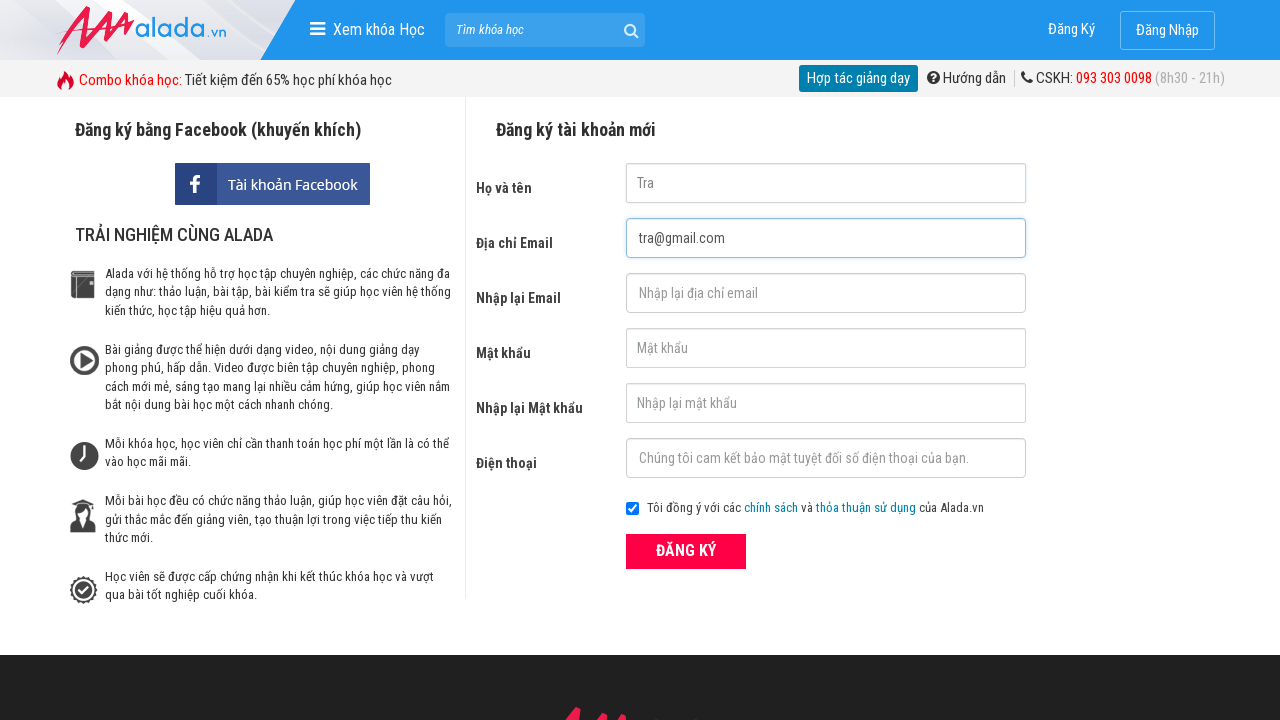

Filled confirm email field with 'tra@gmail.com' on #txtCEmail
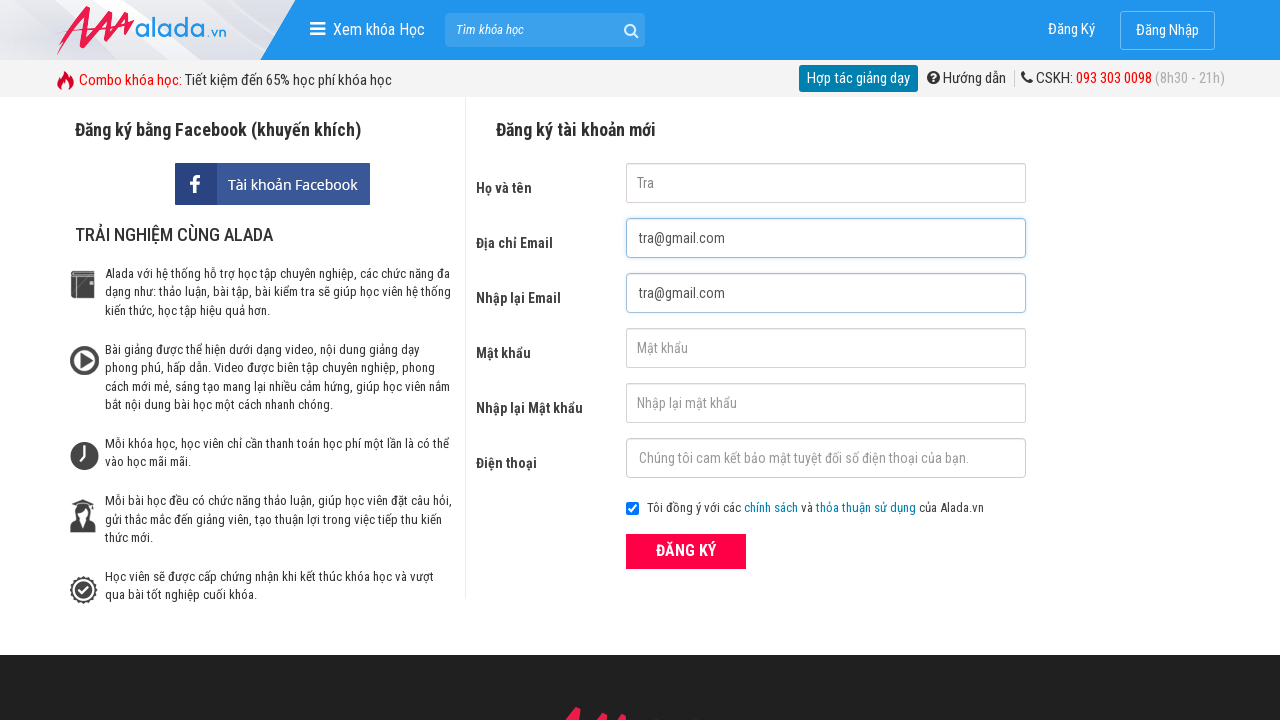

Filled password field with '123456' on #txtPassword
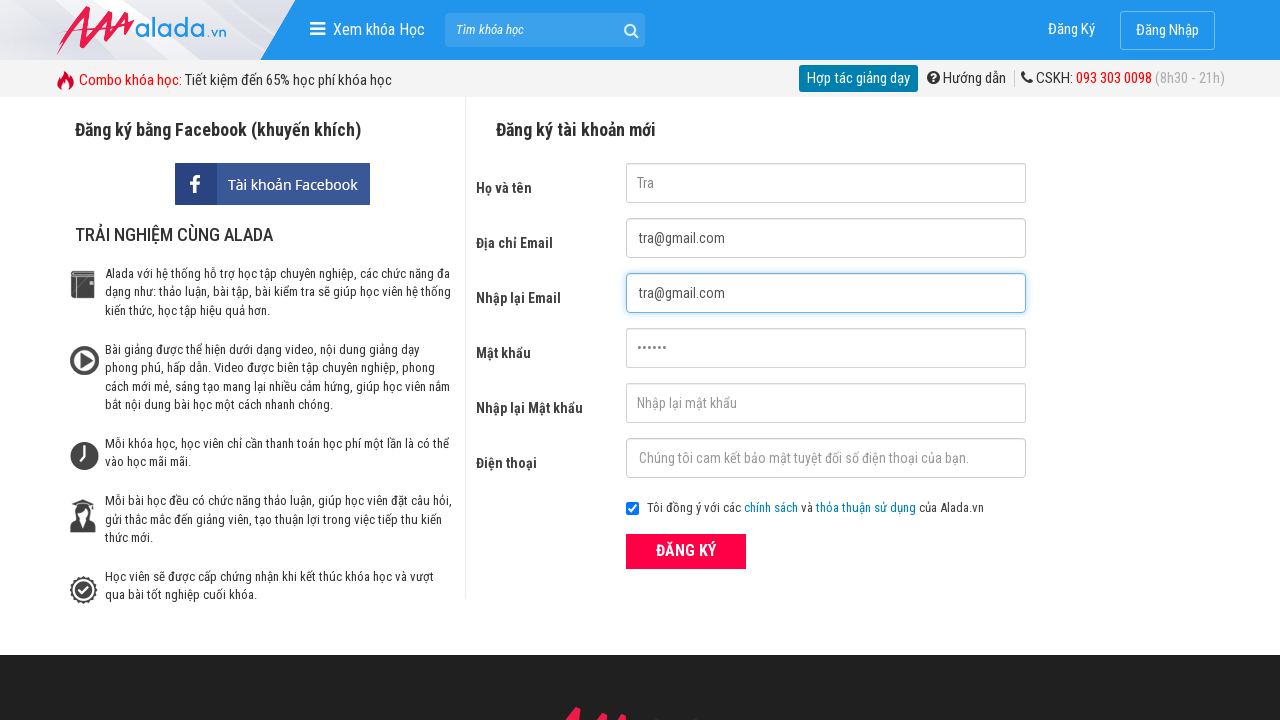

Filled confirm password field with '654321' (mismatched password) on #txtCPassword
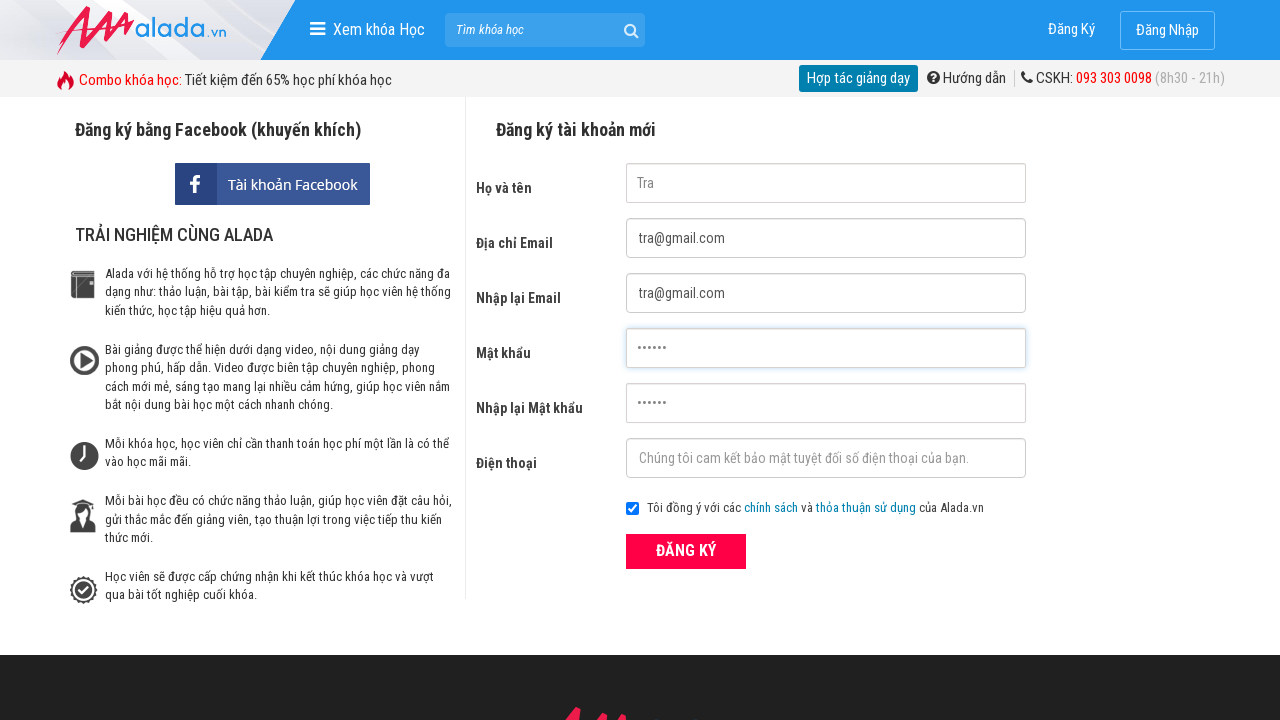

Filled phone field with '0987654321' on #txtPhone
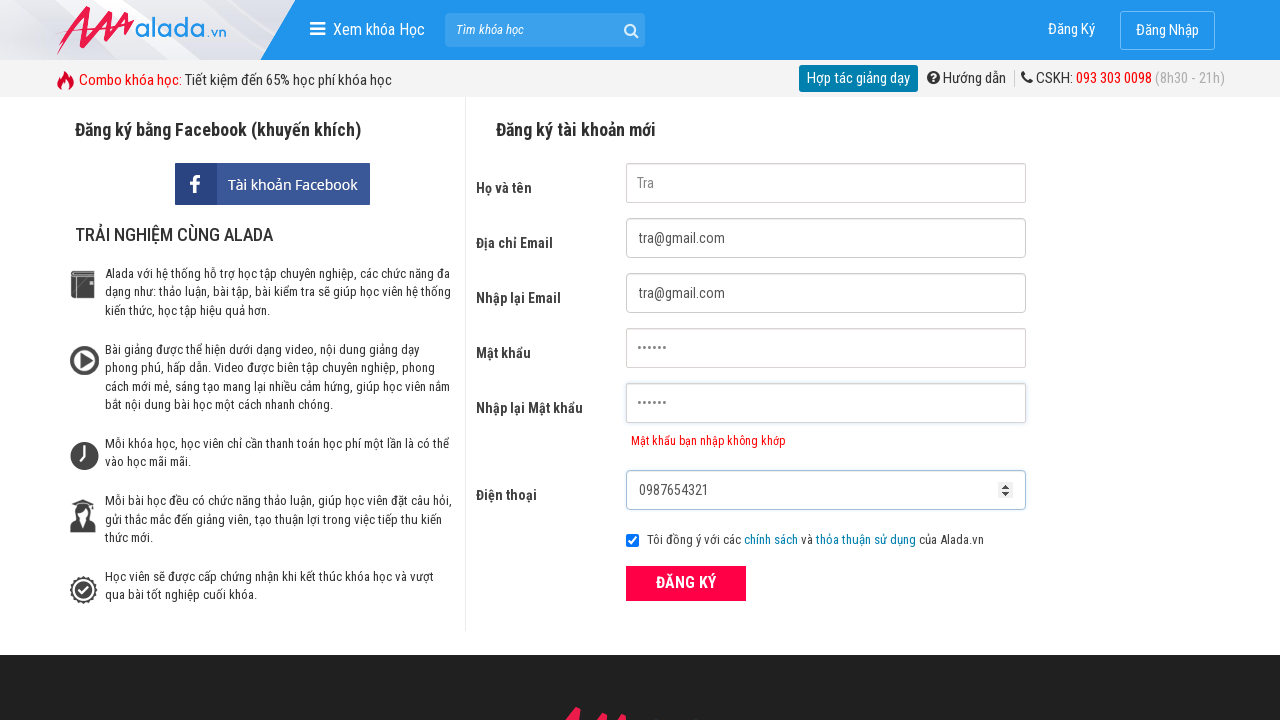

Clicked ĐĂNG KÝ (Register) button at (686, 583) on xpath=//form[@id='frmLogin']//button[text()='ĐĂNG KÝ']
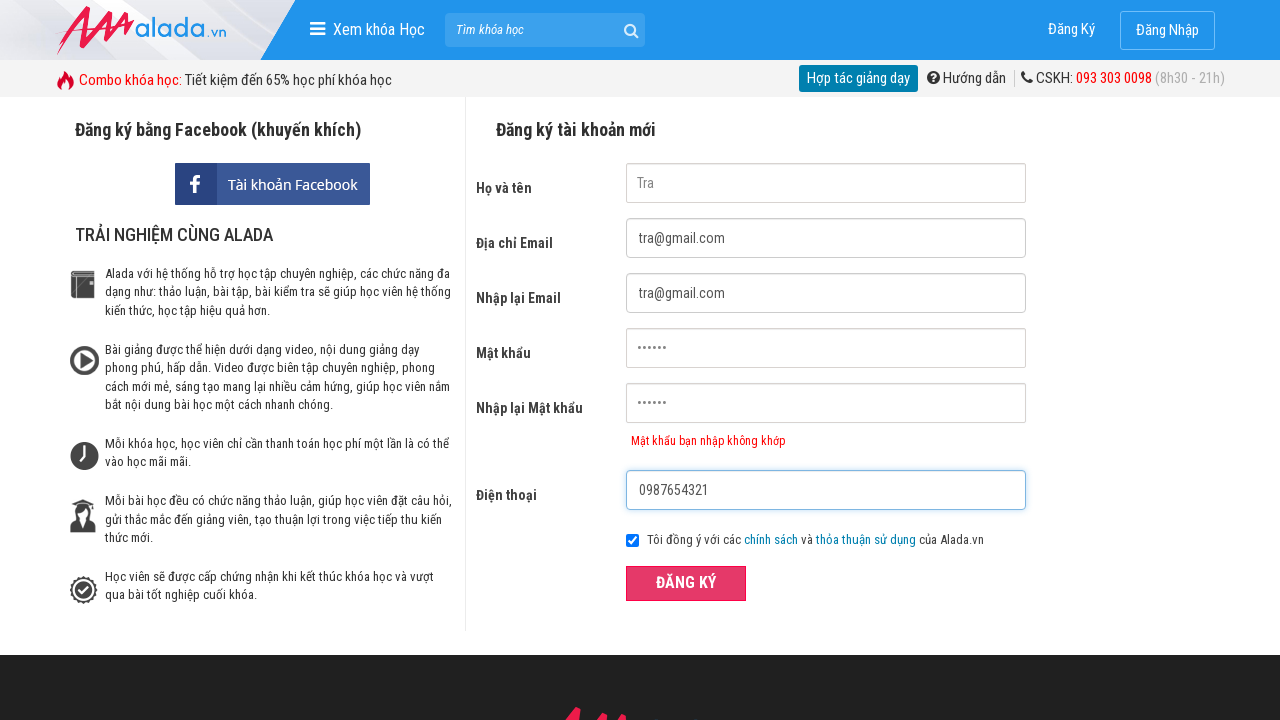

Confirm password error message appeared
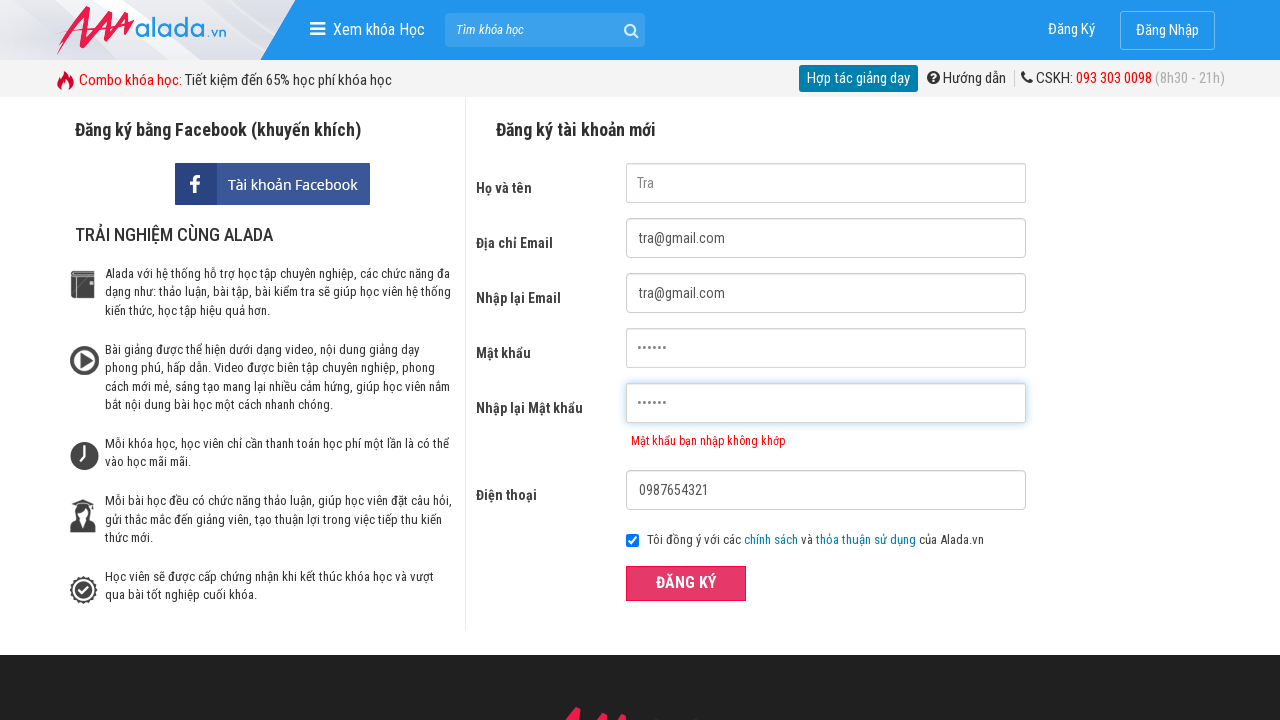

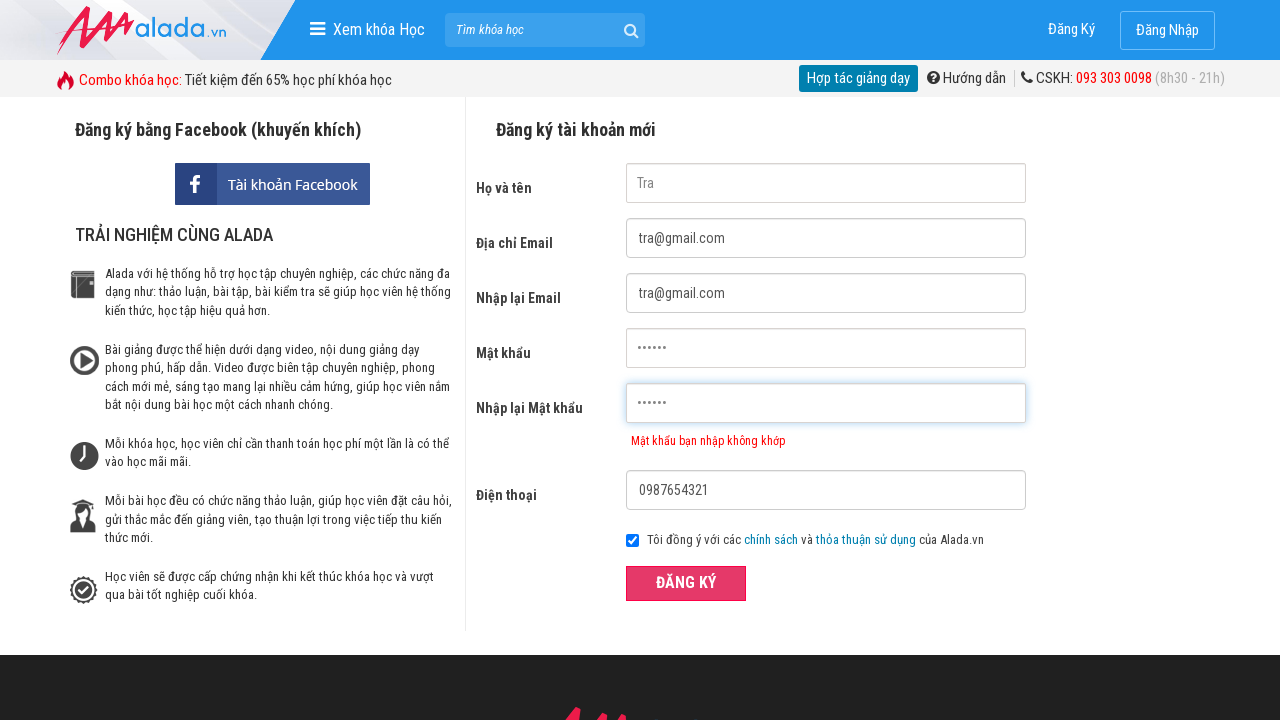